Tests handling of browser dialogs (alert, confirm, prompt) by clicking buttons that trigger different dialog types and accepting/dismissing them appropriately.

Starting URL: https://www.techglobal-training.com/frontend

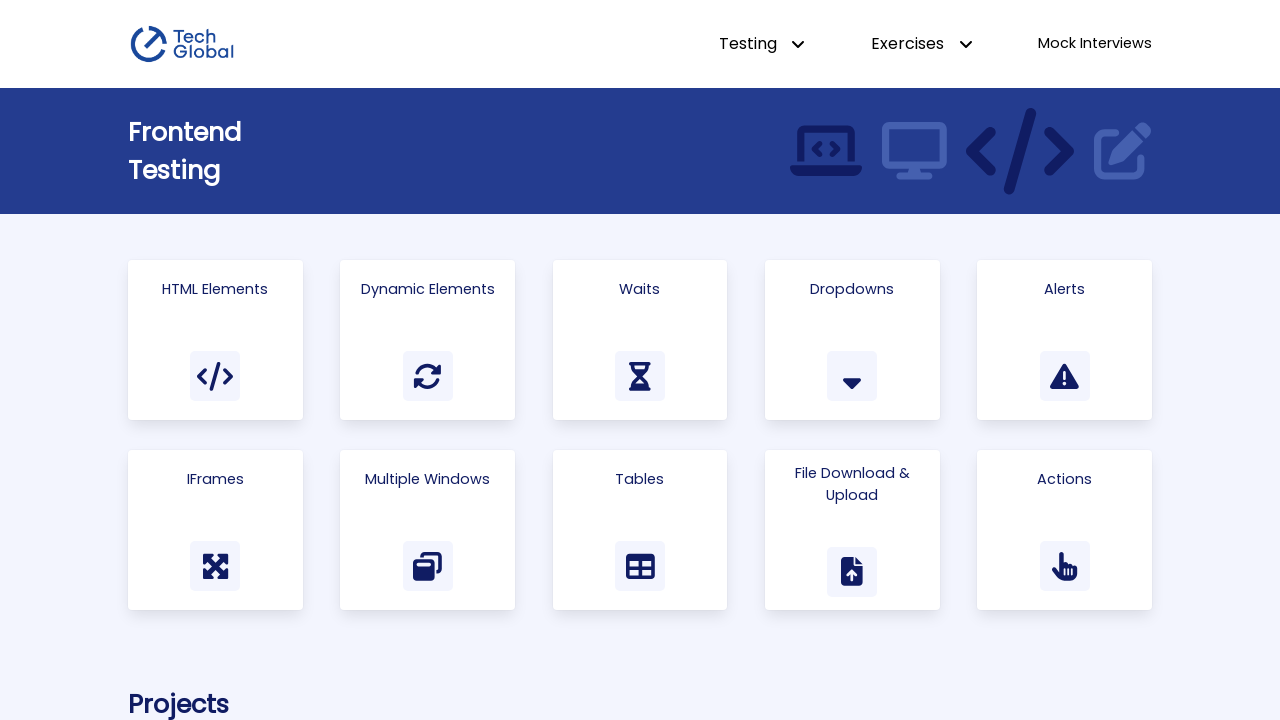

Clicked on 'Alerts' link to navigate to the alerts page at (1065, 289) on text=Alerts
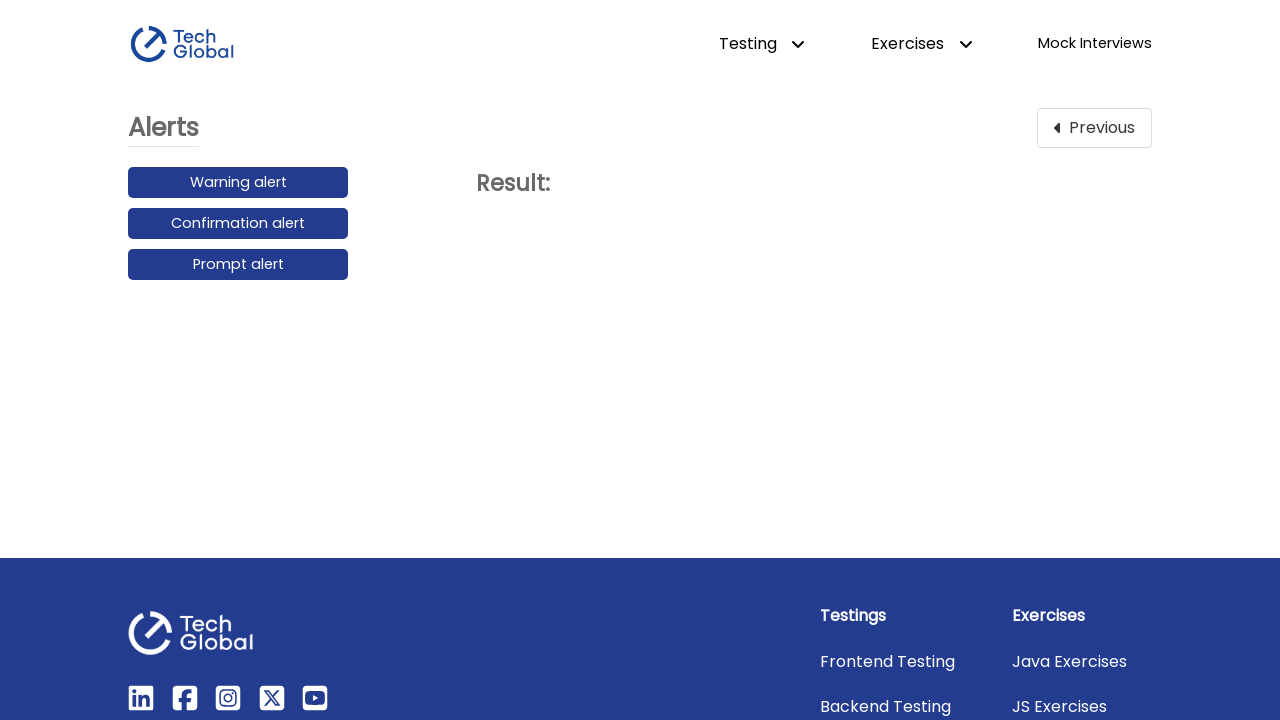

Set up dialog handler to accept warning alert
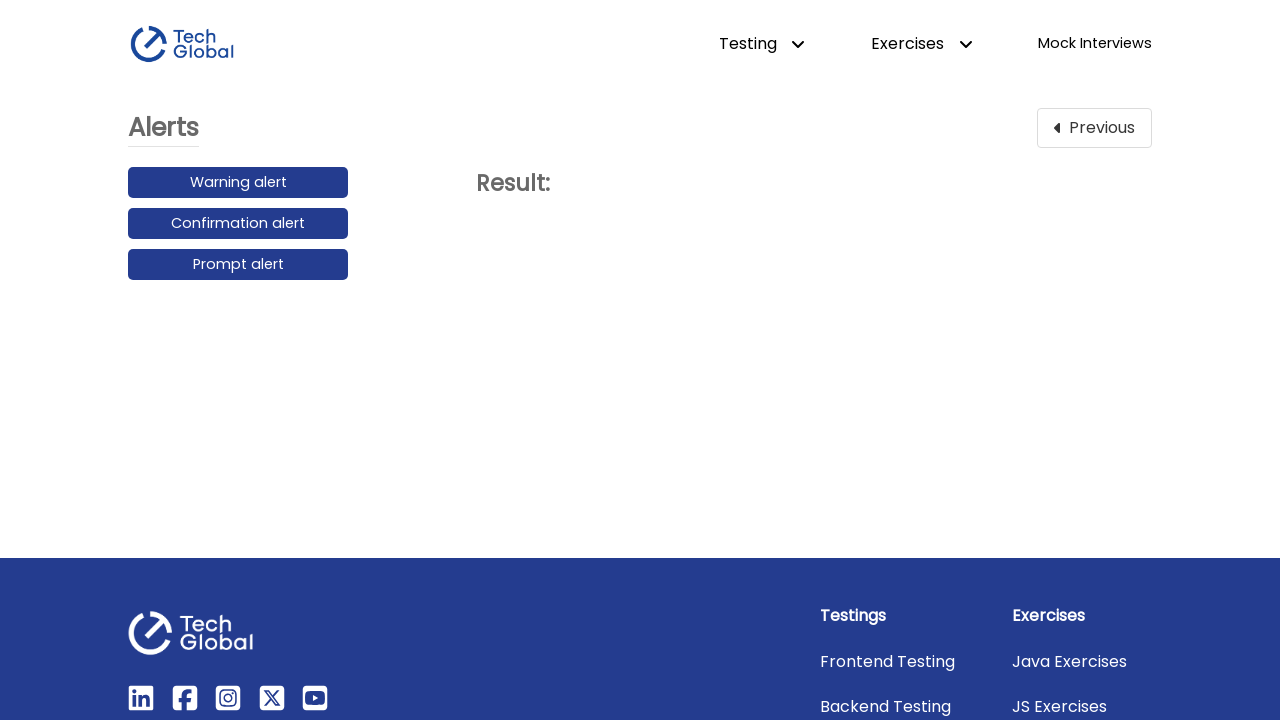

Clicked the Warning alert button at (238, 183) on button:has-text('Warning alert')
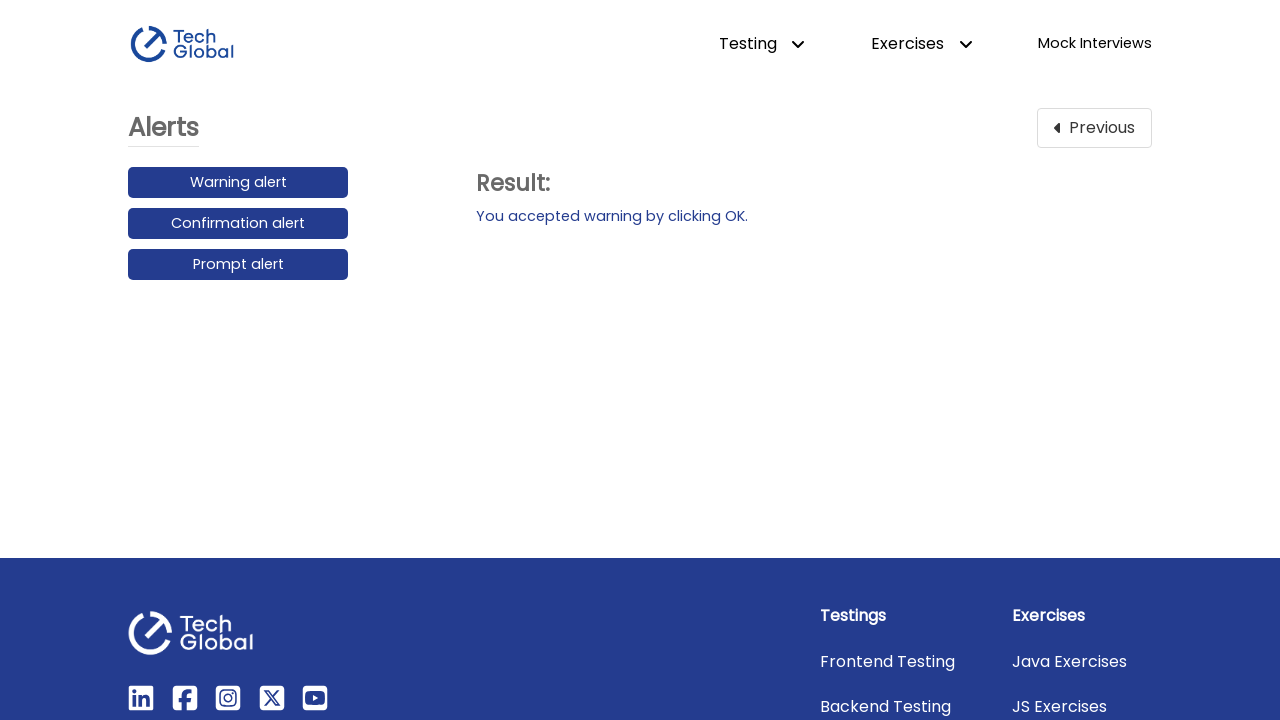

Waited 500ms for warning alert dialog to be processed
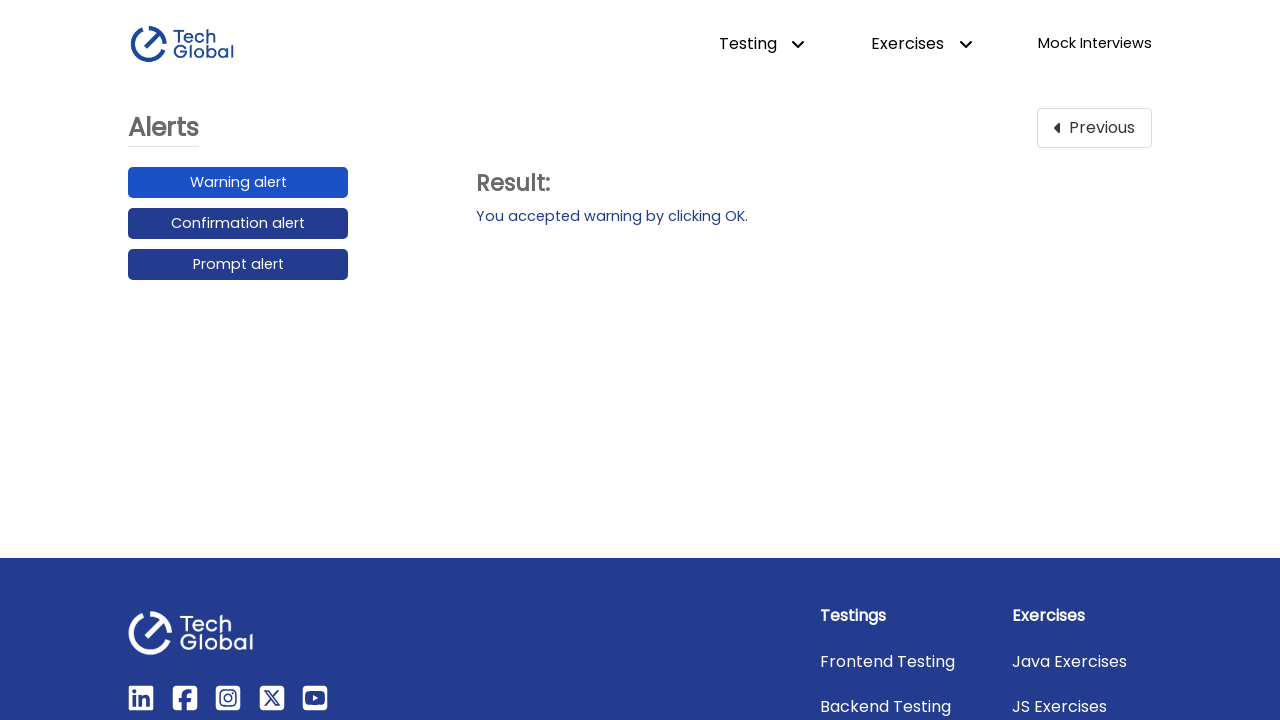

Set up dialog handler to dismiss confirmation alert
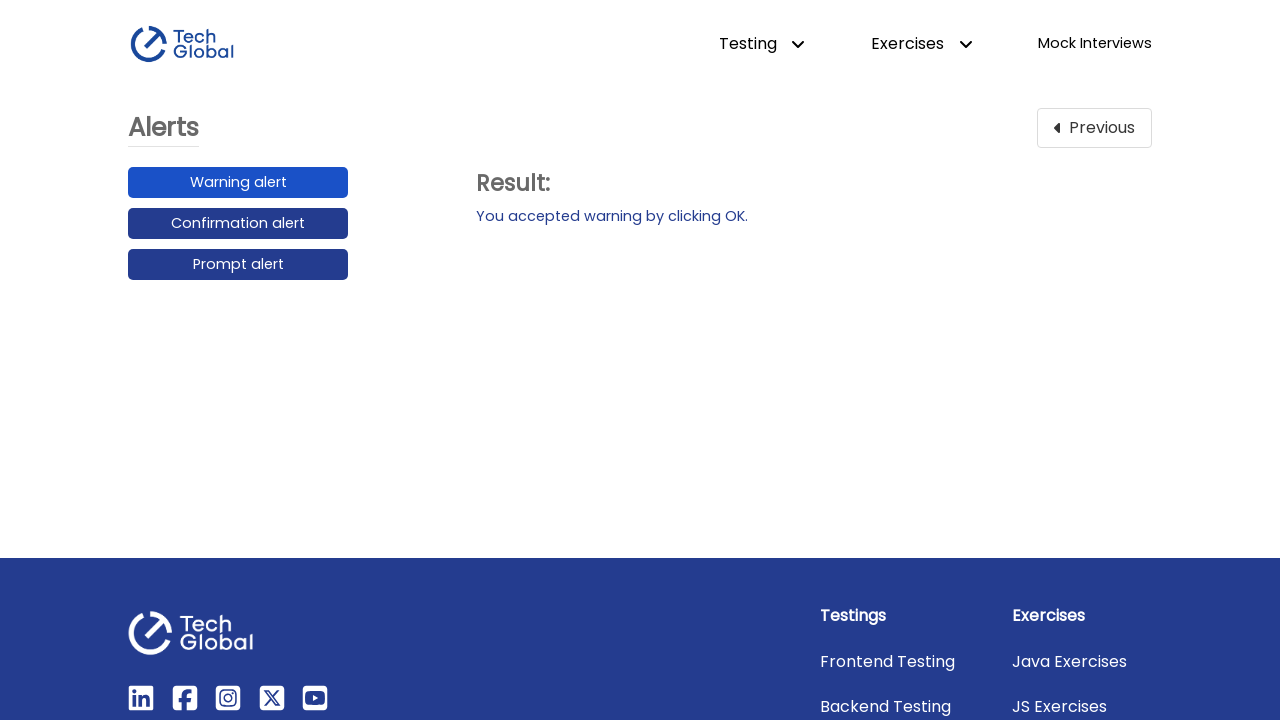

Clicked the Confirmation alert button at (238, 224) on button:has-text('Confirmation alert')
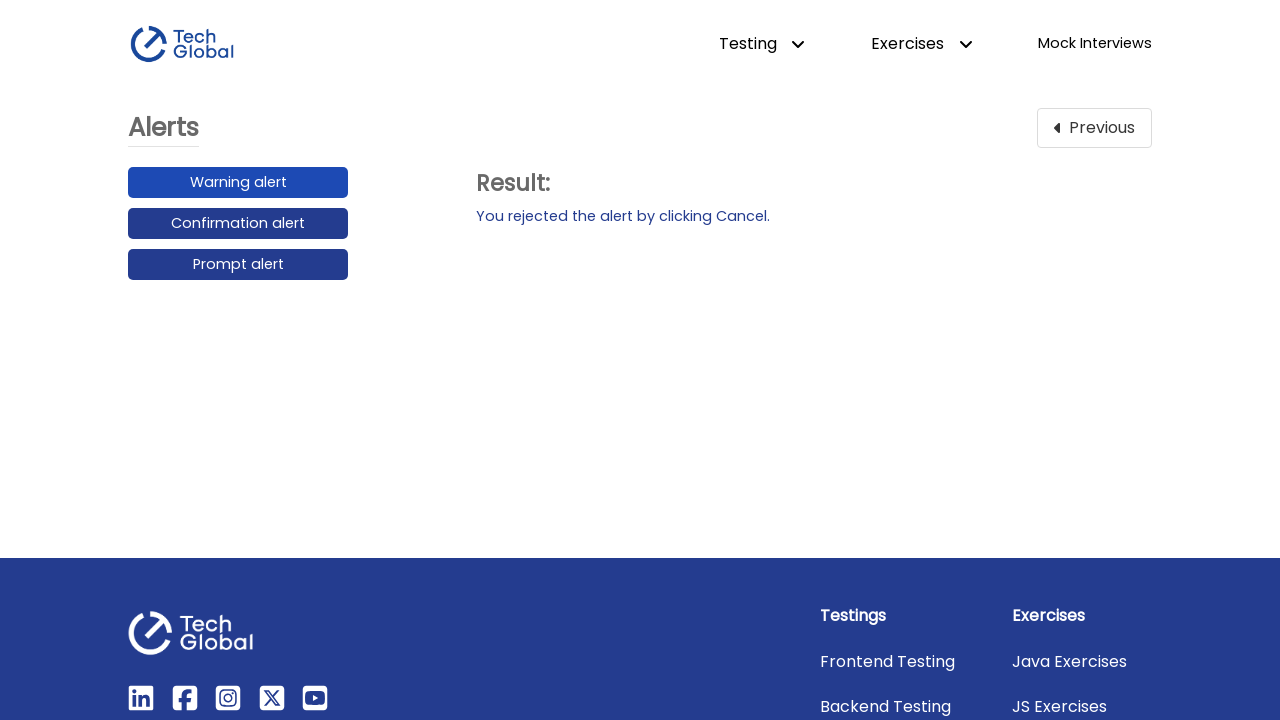

Waited 500ms for confirmation alert dialog to be processed
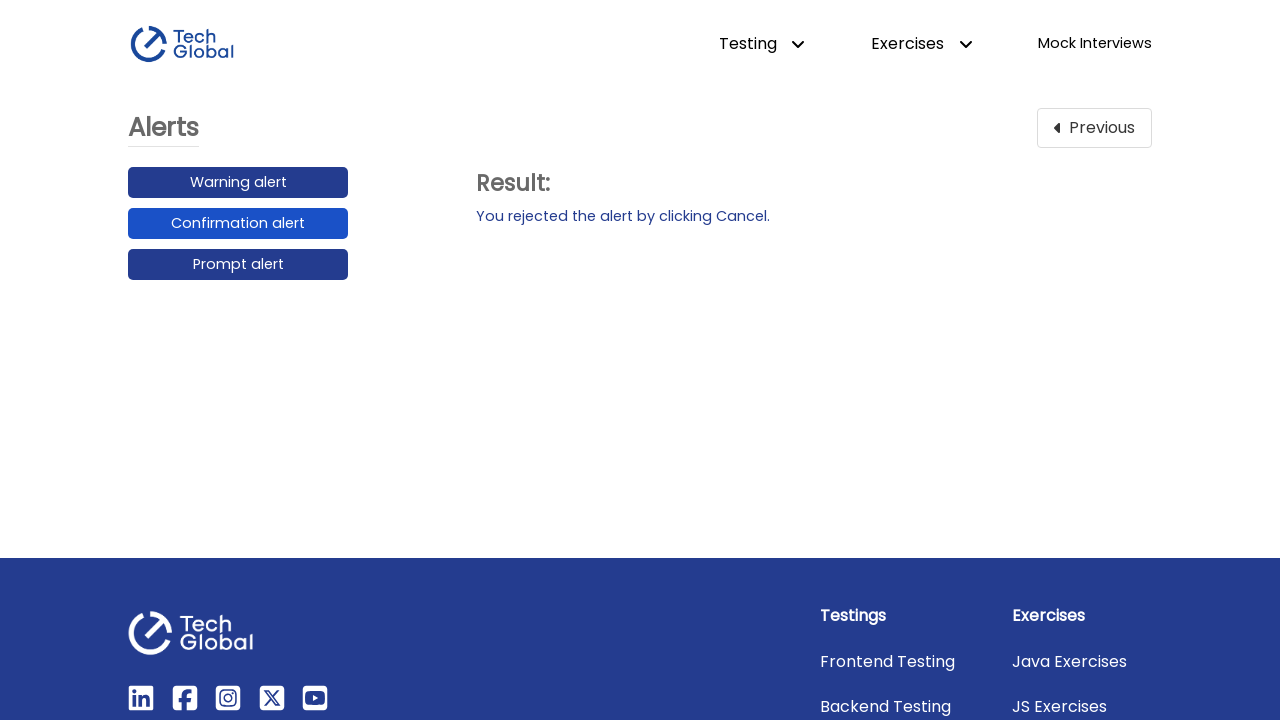

Set up dialog handler to accept prompt alert with 'My Message'
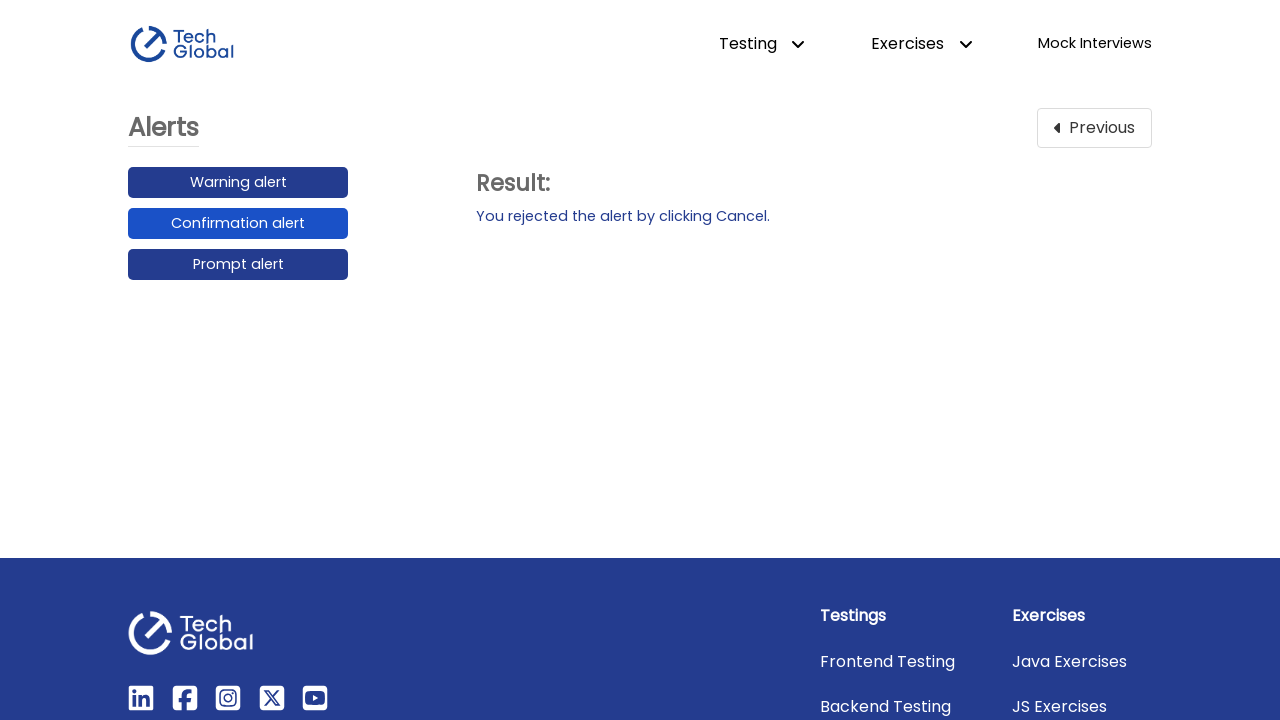

Clicked the Prompt alert button at (238, 265) on button:has-text('Prompt alert')
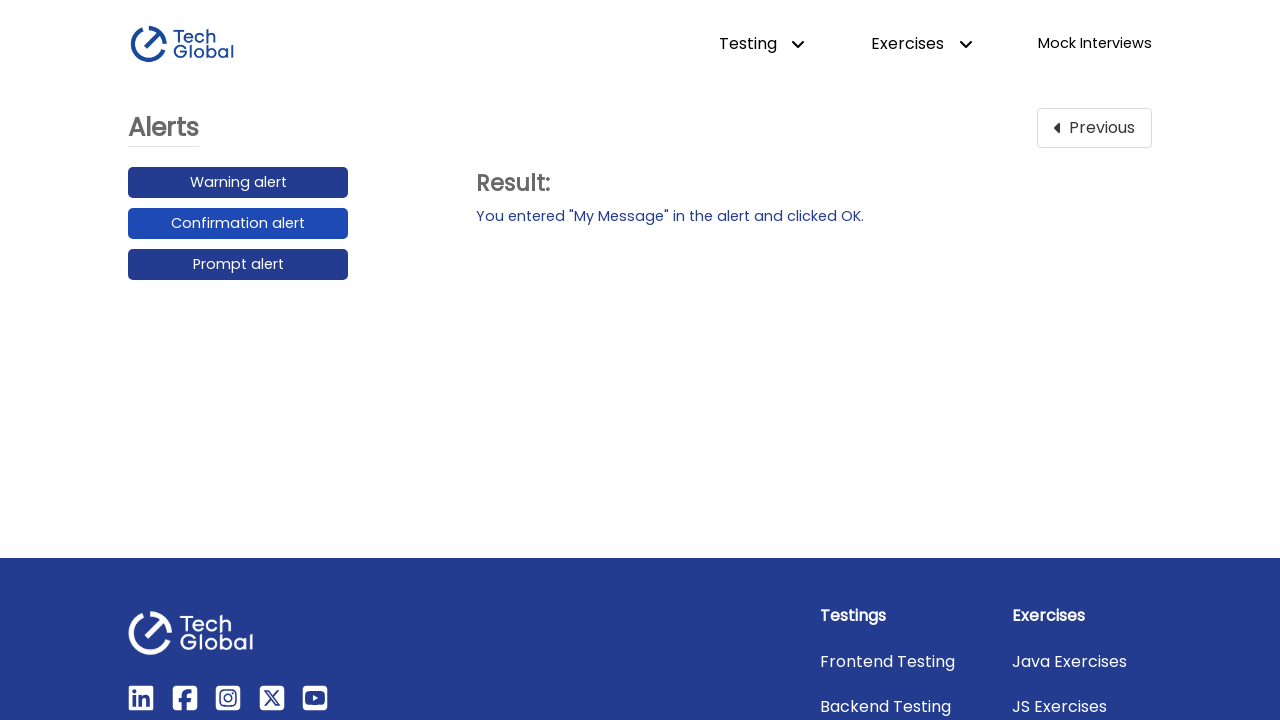

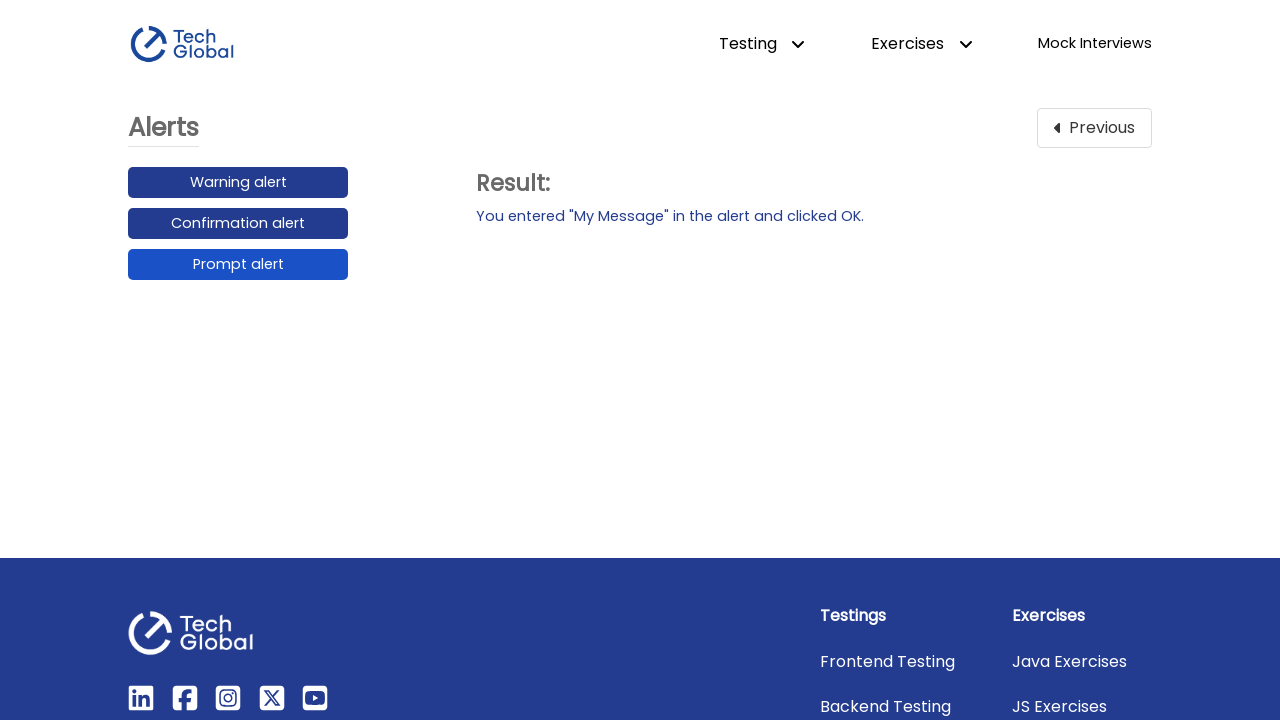